Tests adding multiple items to the TodoMVC todo list and verifies the count

Starting URL: https://todomvc.com/examples/react/dist/

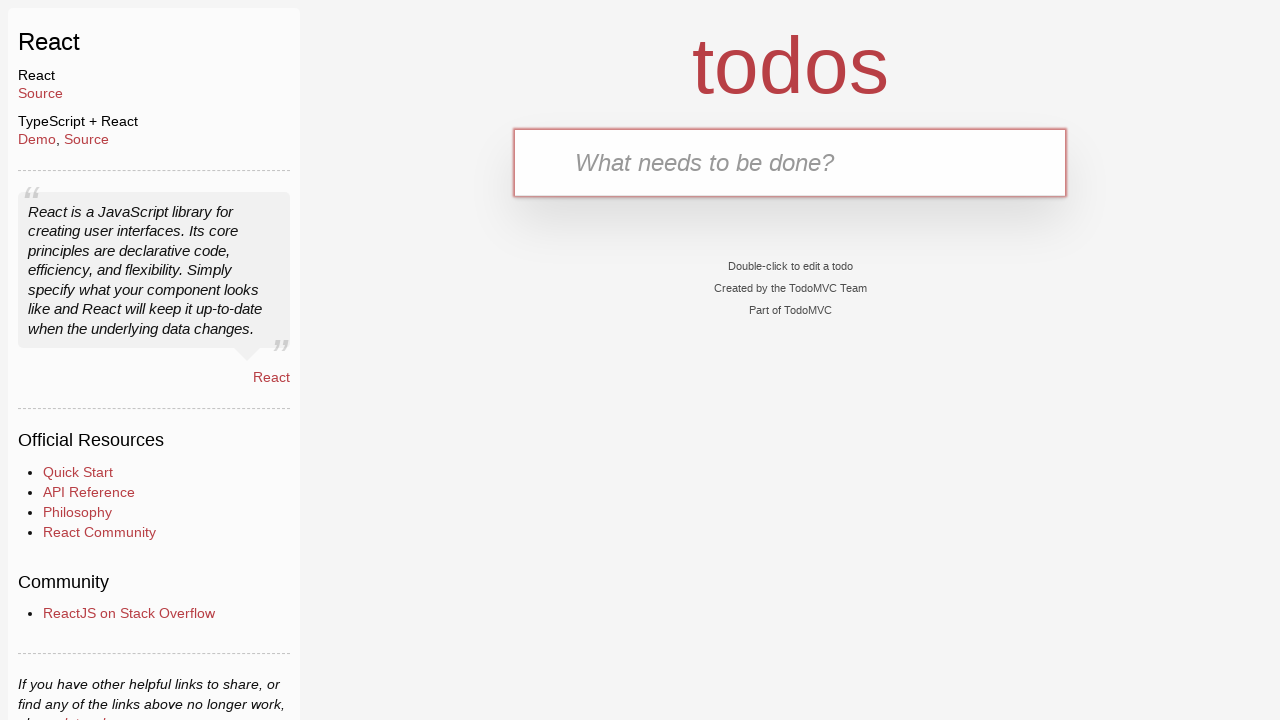

Filled todo input with 'Buy Sweets' on .new-todo
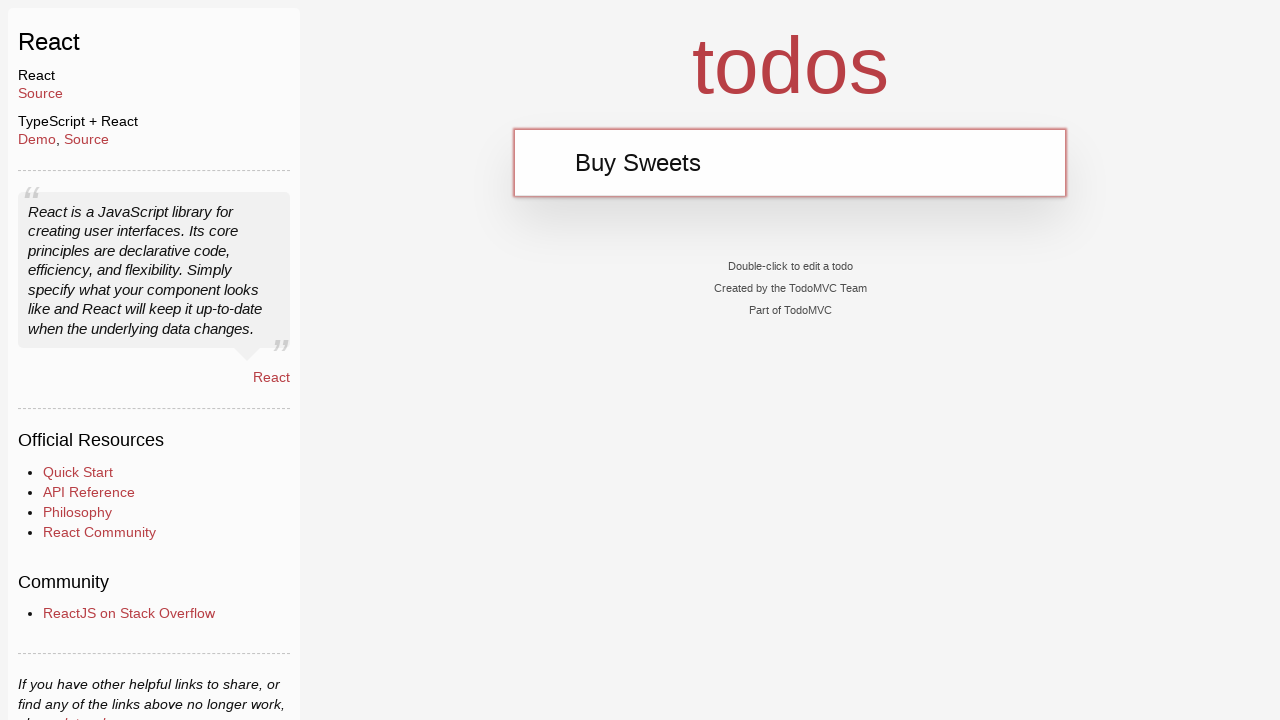

Pressed Enter to add 'Buy Sweets' to the list on .new-todo
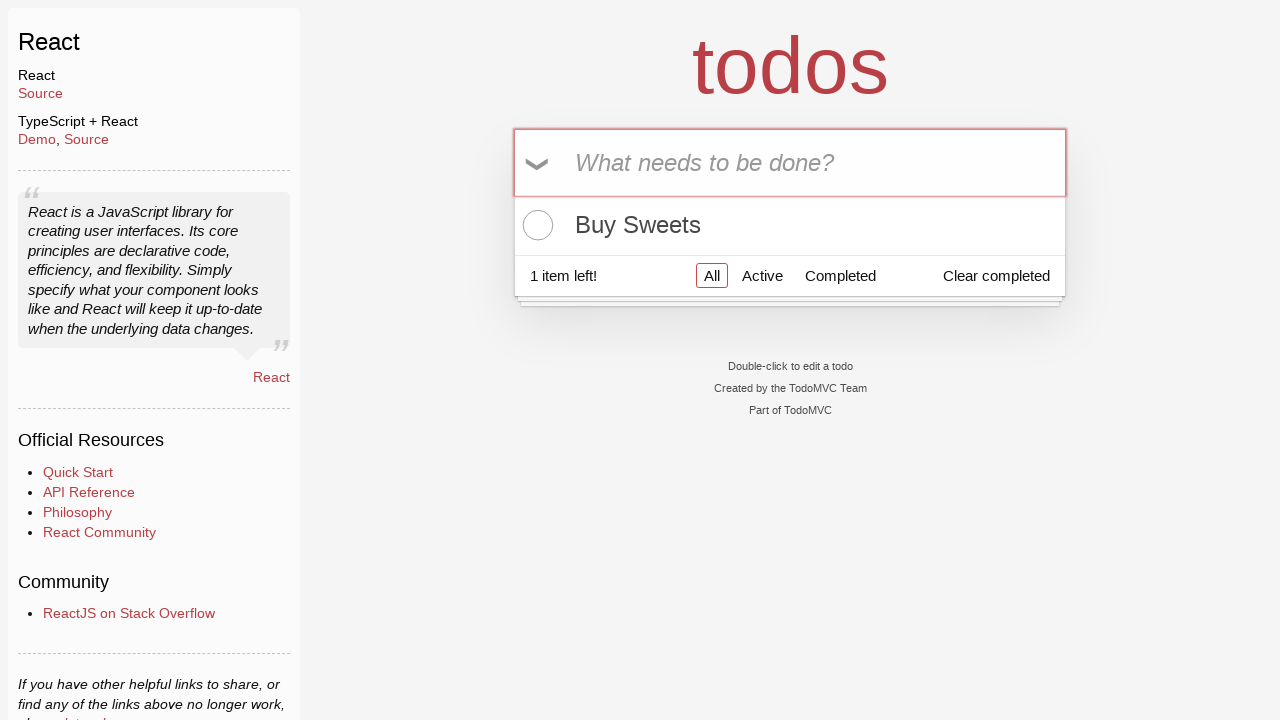

Filled todo input with 'Walk the dog' on .new-todo
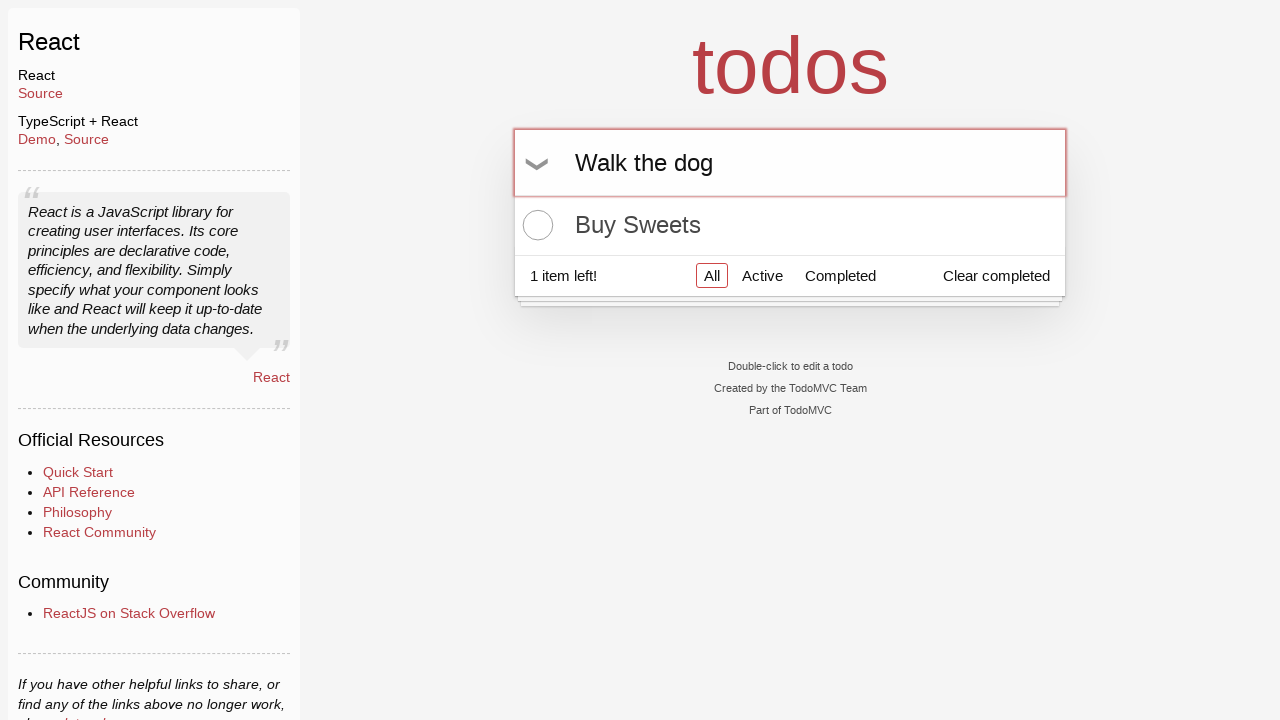

Pressed Enter to add 'Walk the dog' to the list on .new-todo
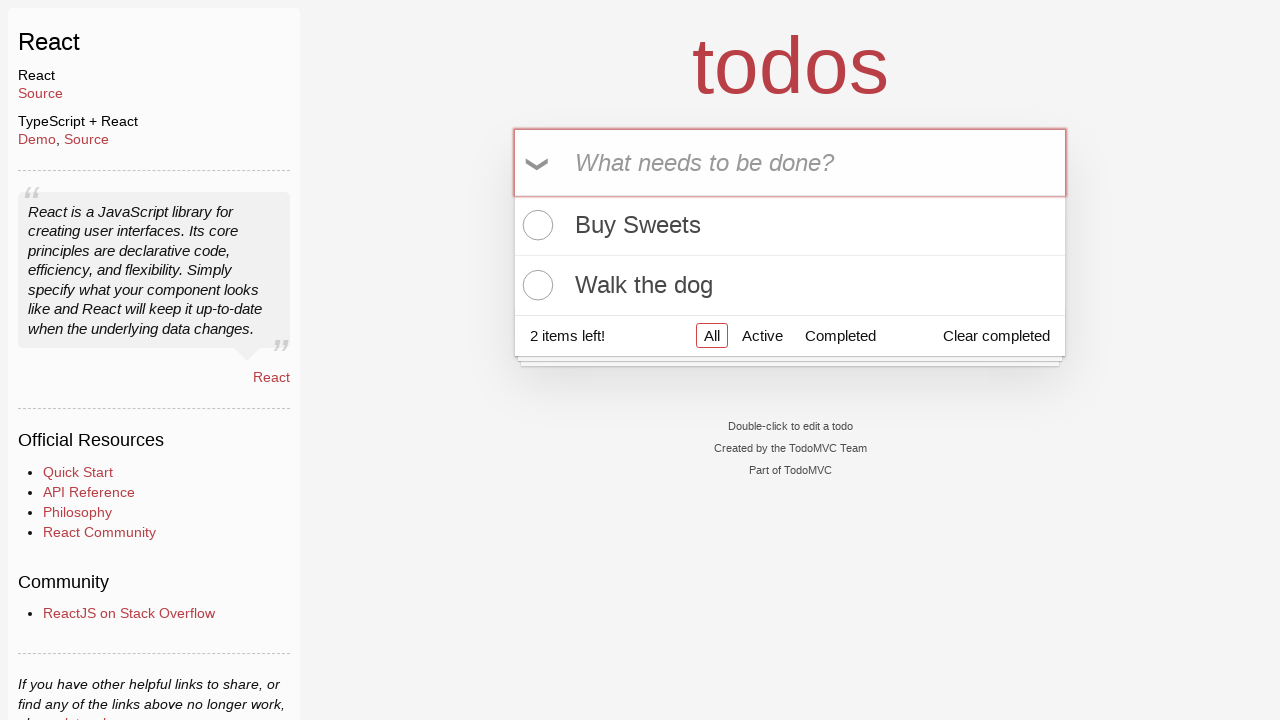

Filled todo input with 'Talk to Gary' on .new-todo
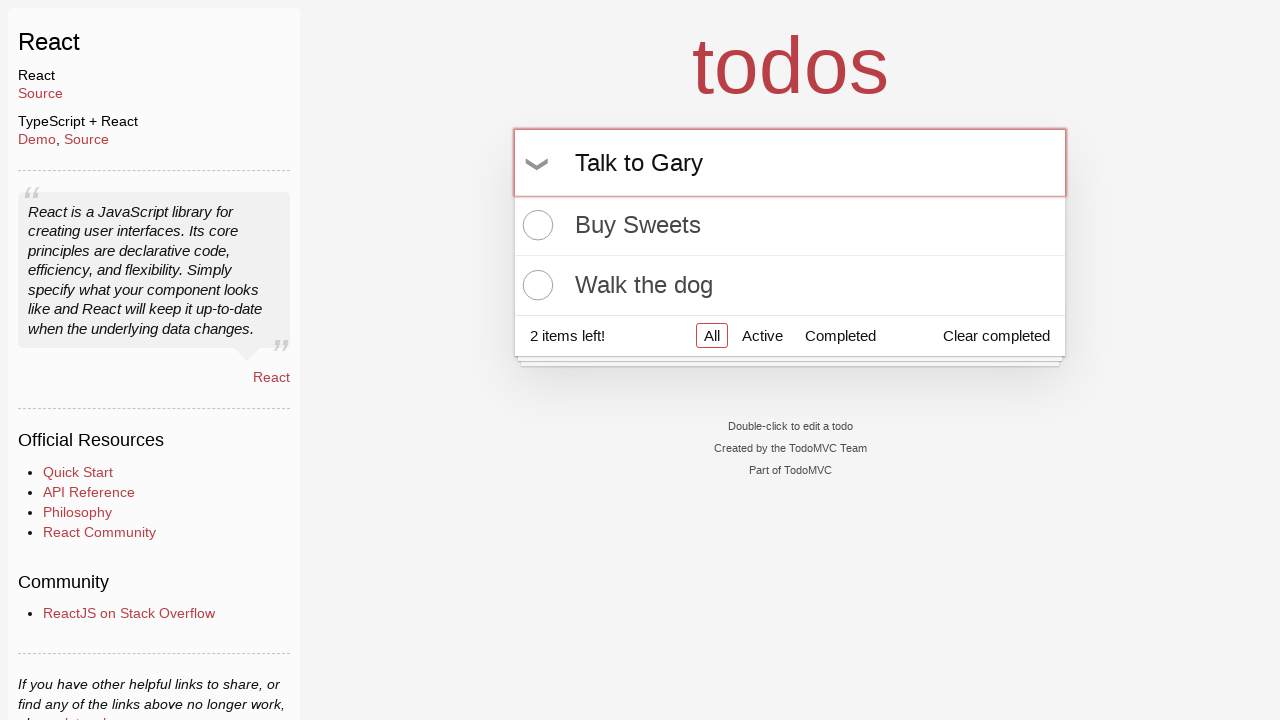

Pressed Enter to add 'Talk to Gary' to the list on .new-todo
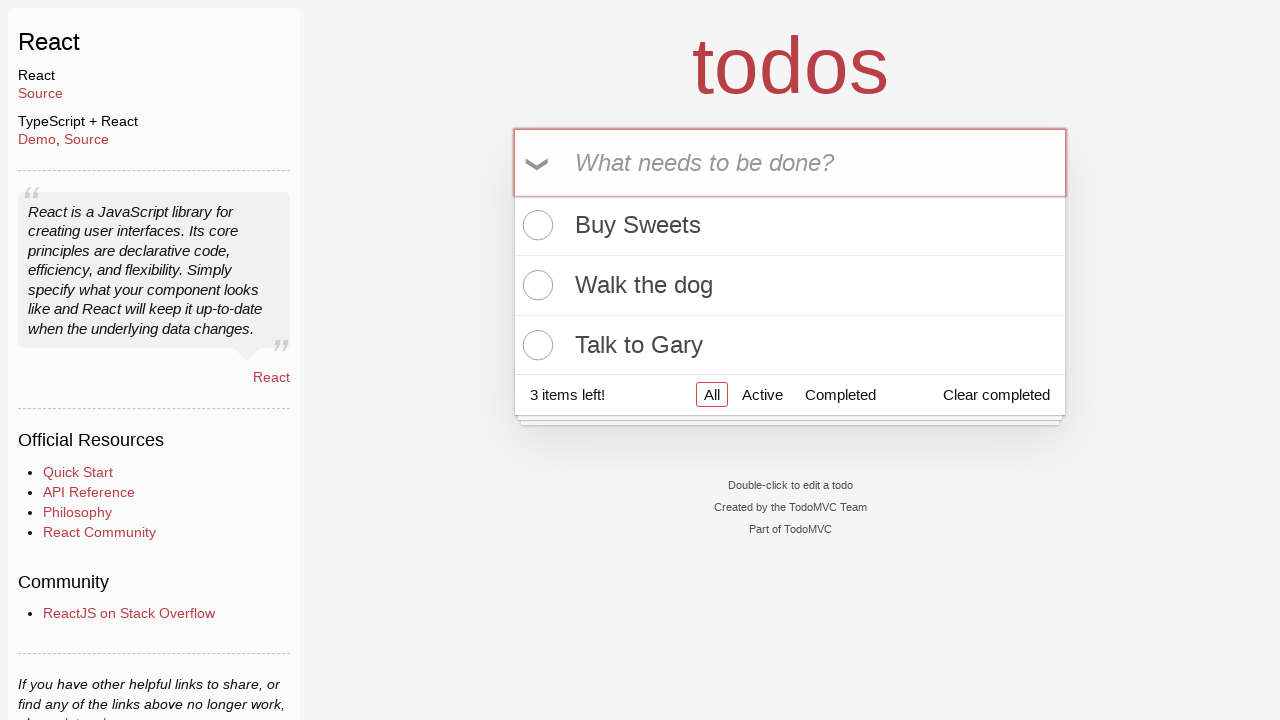

Filled todo input with 'Return Next items' on .new-todo
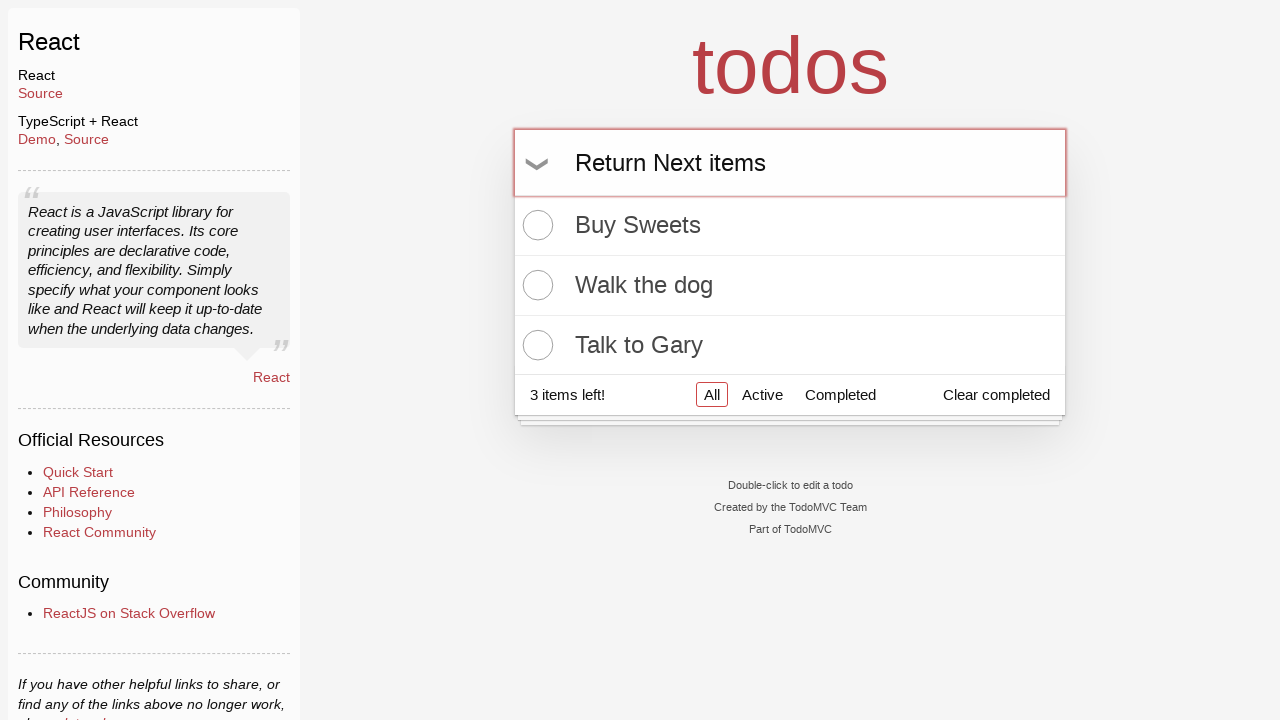

Pressed Enter to add 'Return Next items' to the list on .new-todo
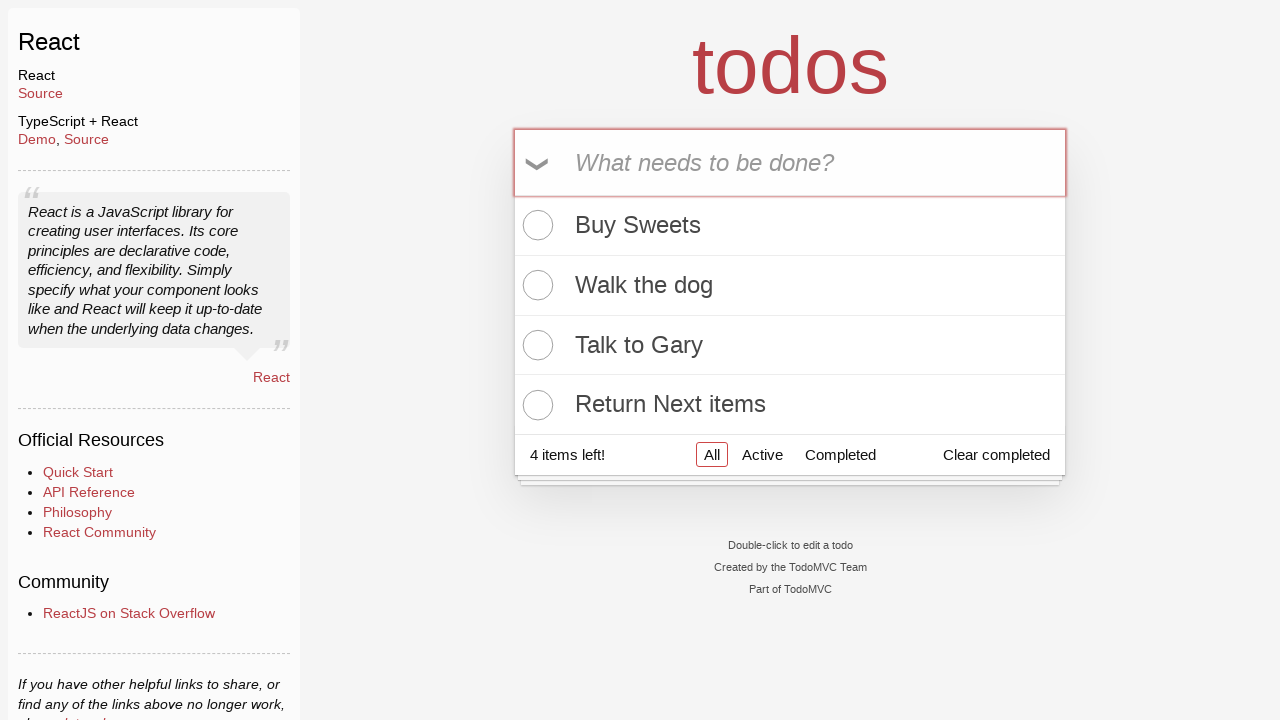

Filled todo input with 'Read a book' on .new-todo
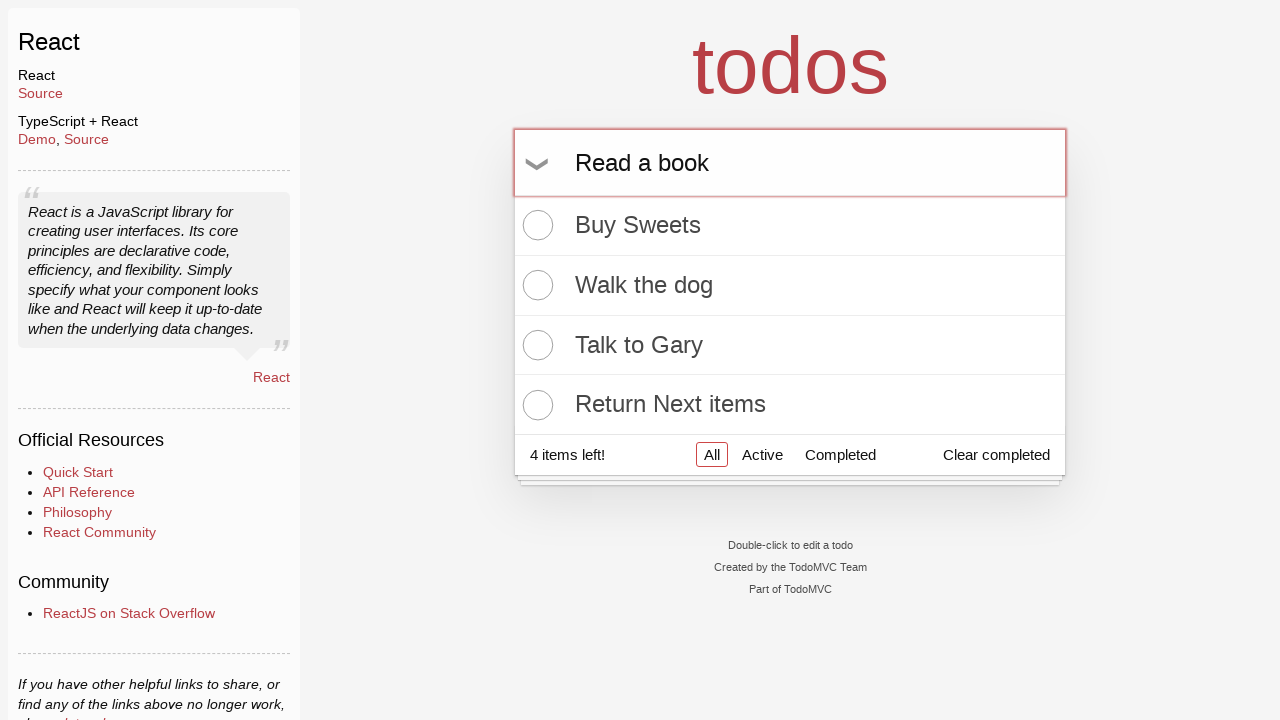

Pressed Enter to add 'Read a book' to the list on .new-todo
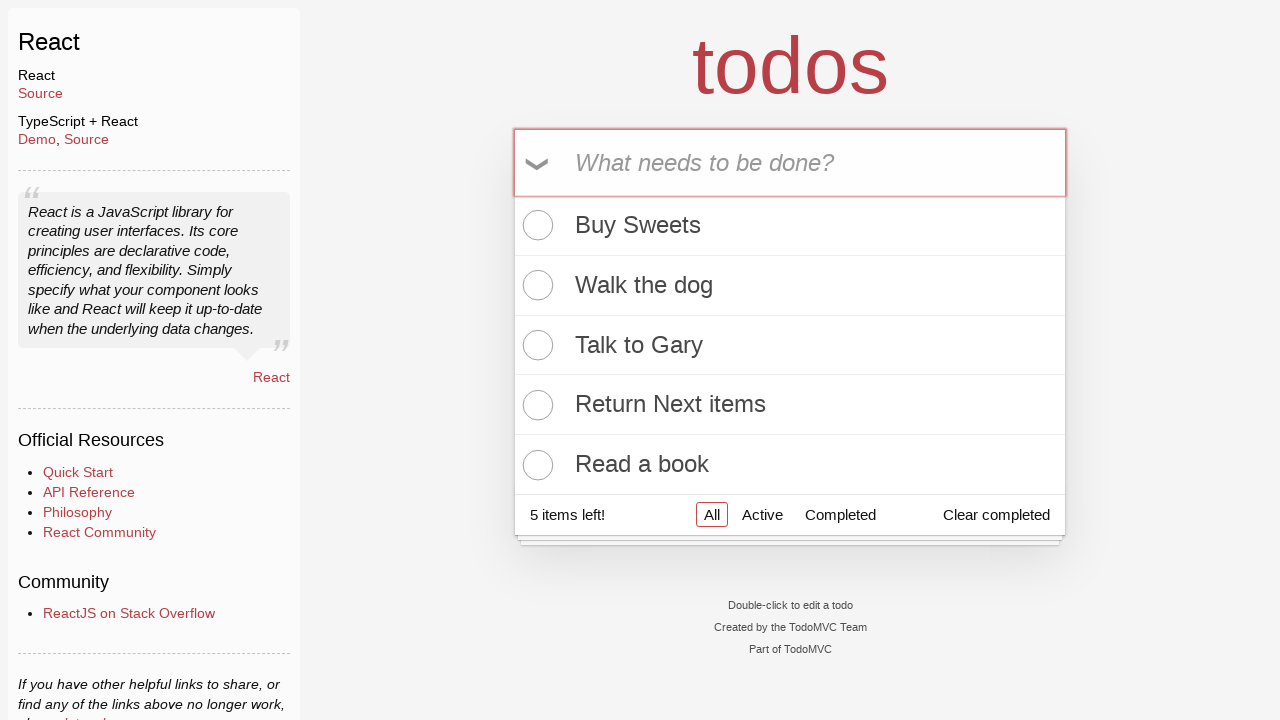

Verified that 5 todo items are present in the list
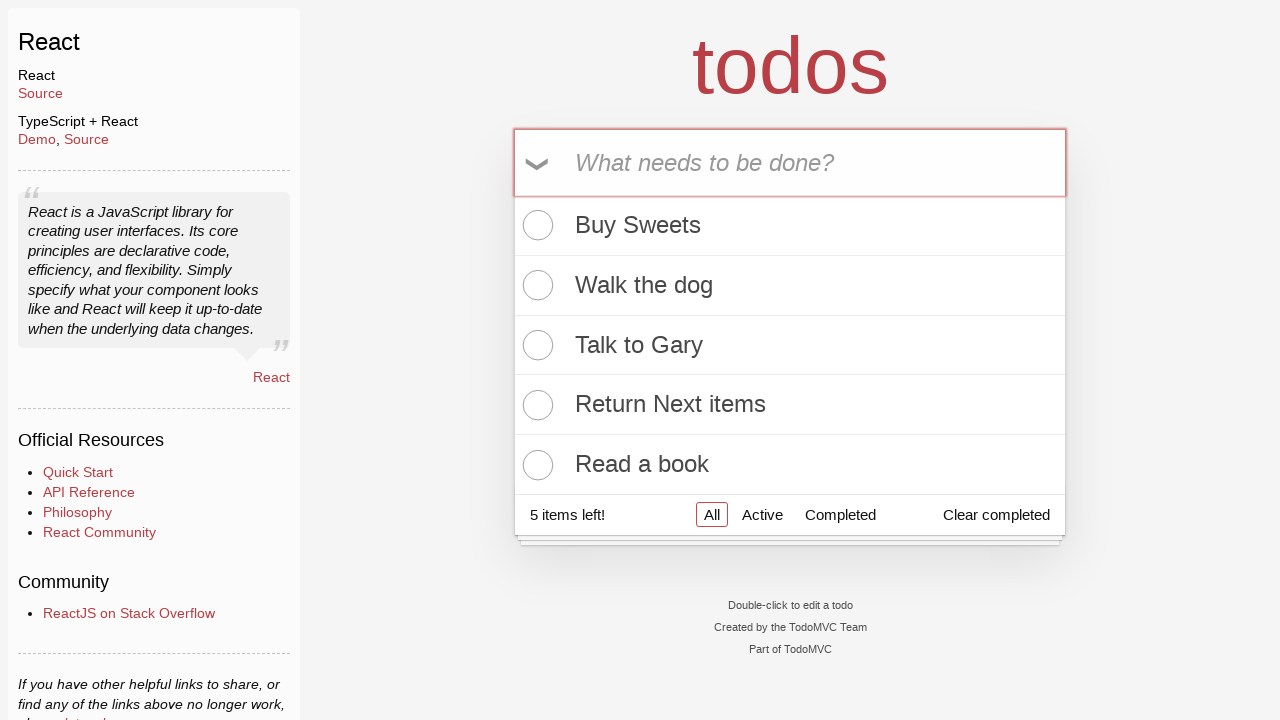

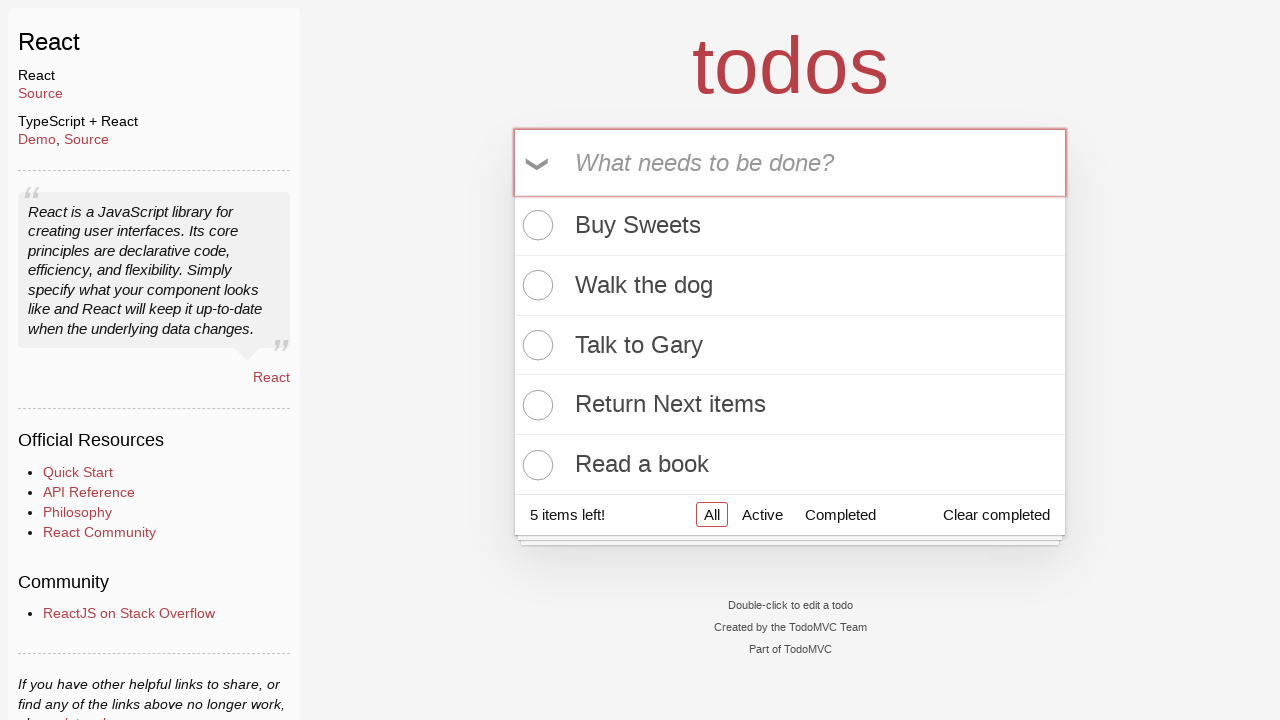